Tests wait functionality by clicking a button and waiting for a paragraph element to become visible on the page

Starting URL: https://testeroprogramowania.github.io/selenium/wait.html

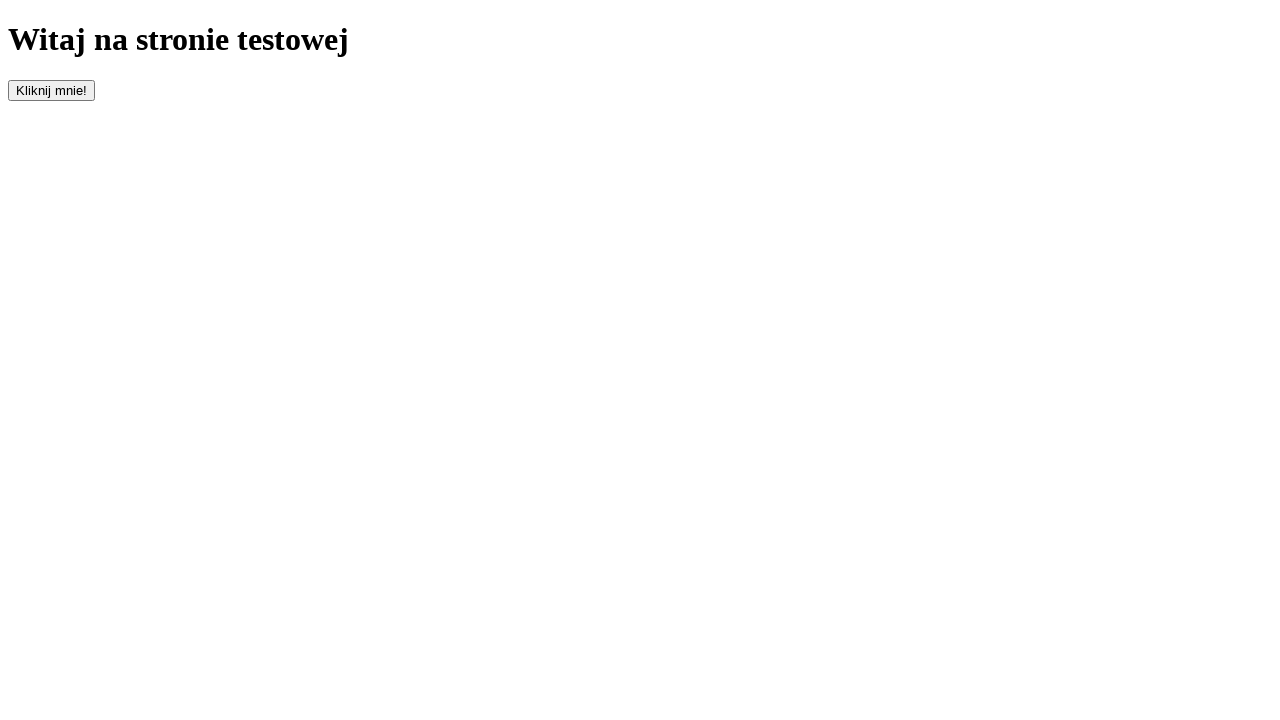

Clicked the 'Click On Me' button at (52, 90) on #clickOnMe
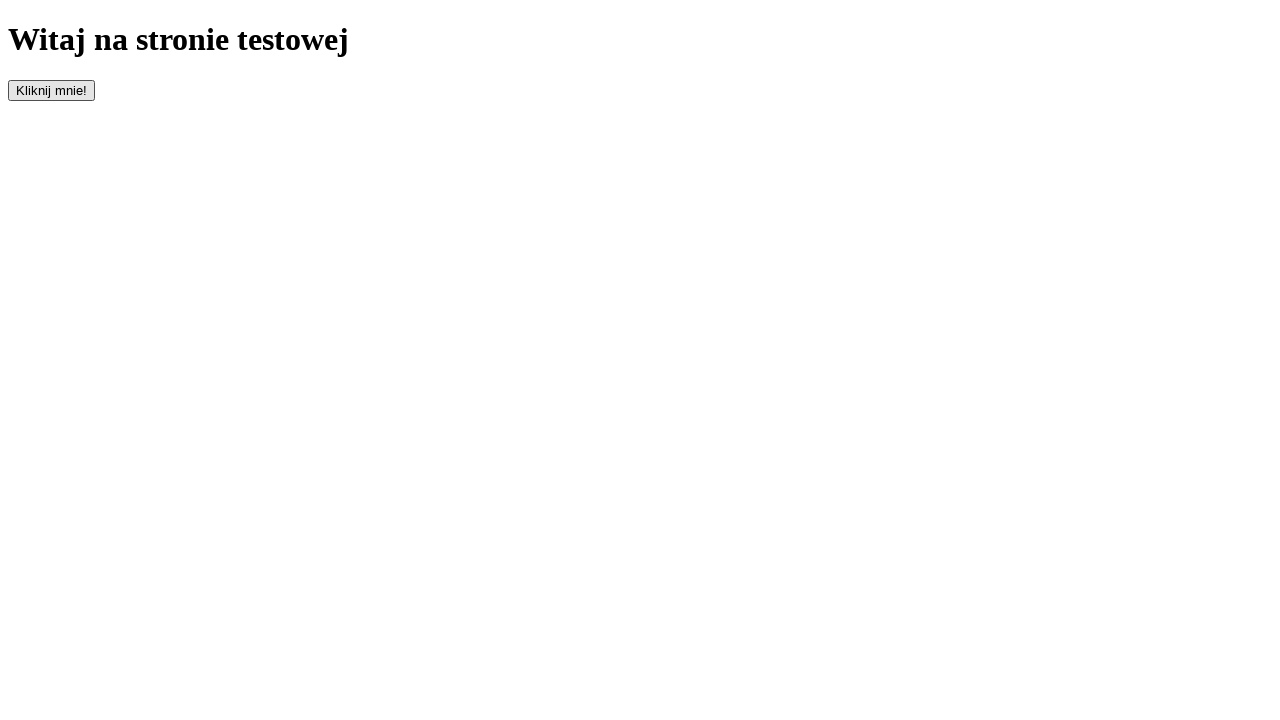

Waited for paragraph element to become visible
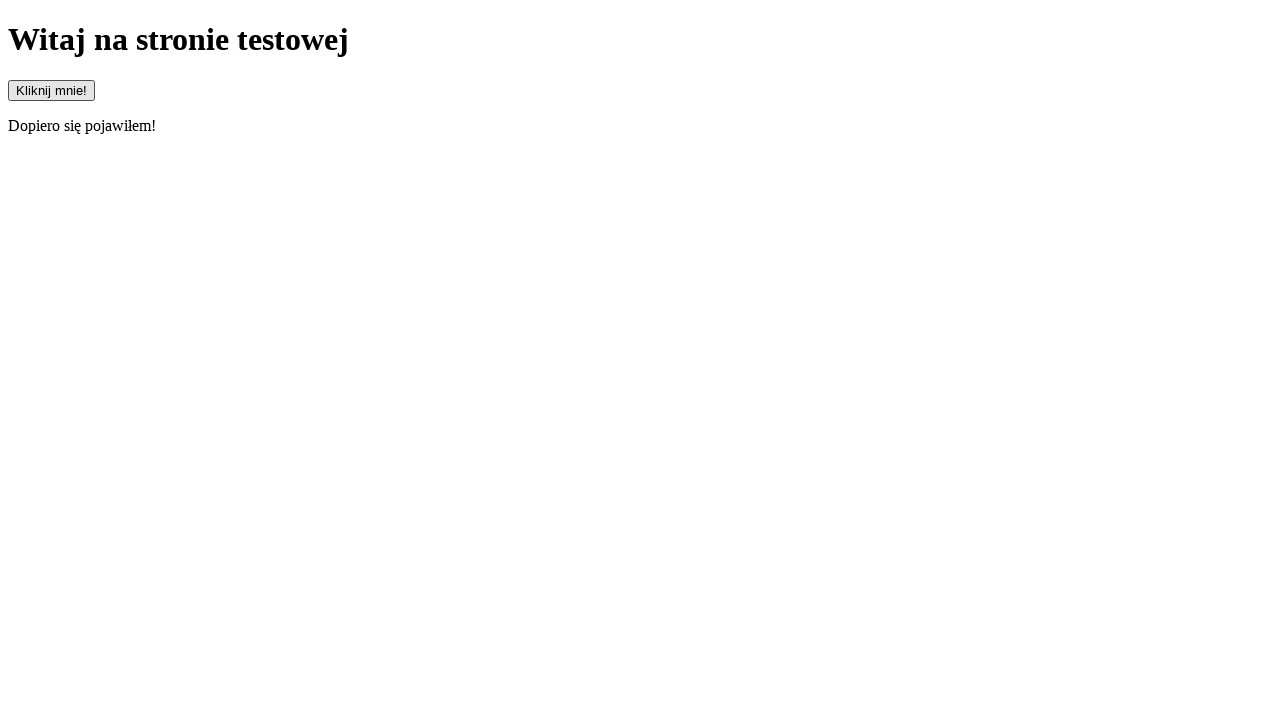

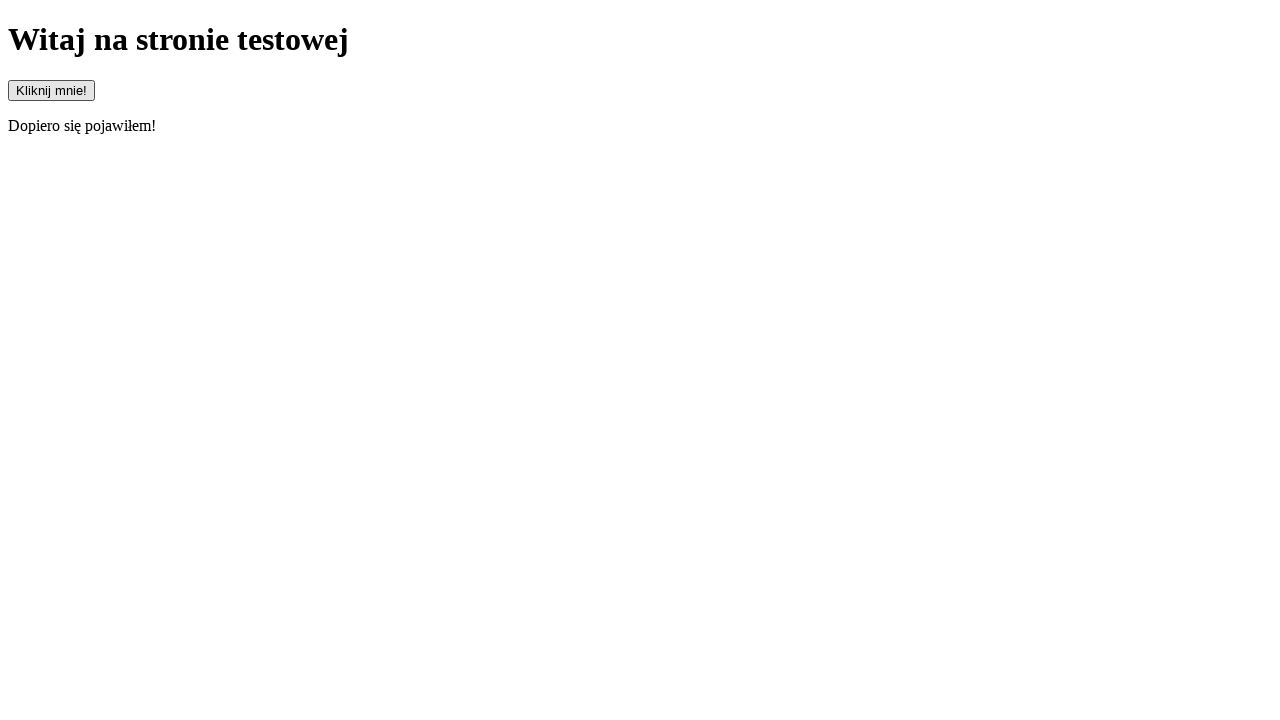